Opens the SpiceJet airline homepage and verifies it loads successfully

Starting URL: http://spicejet.com/

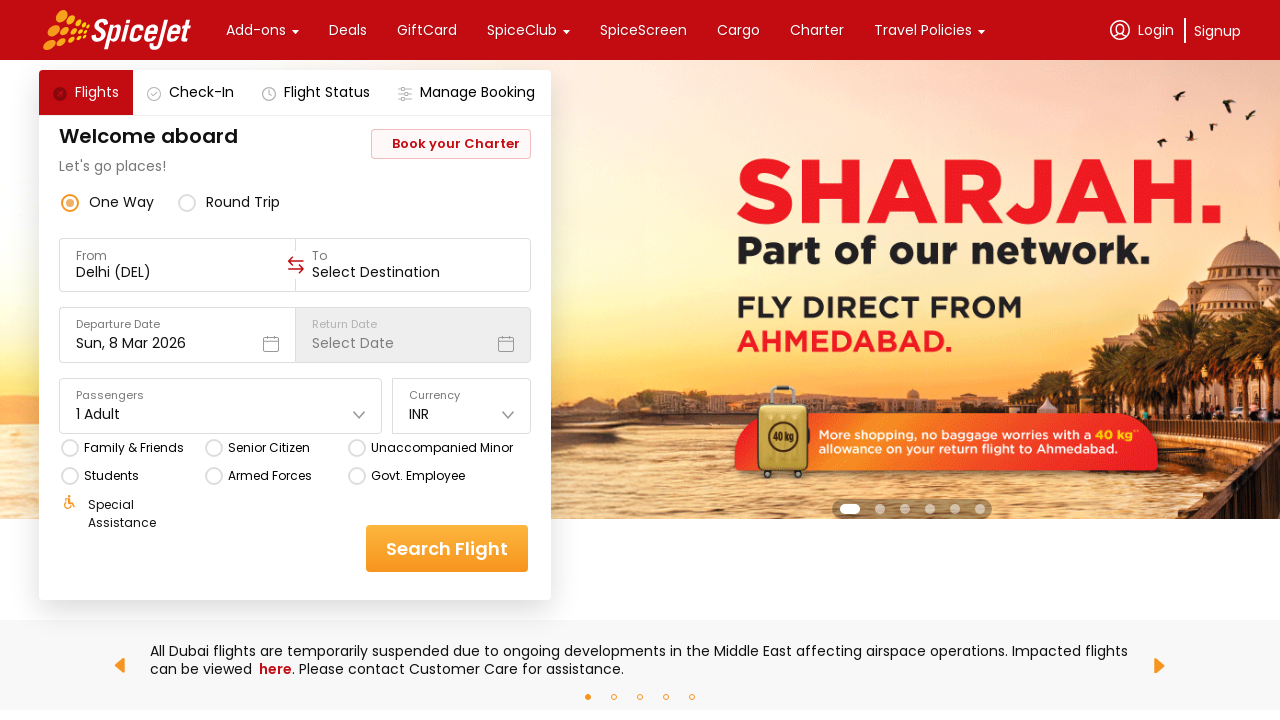

SpiceJet homepage loaded successfully (DOM content loaded)
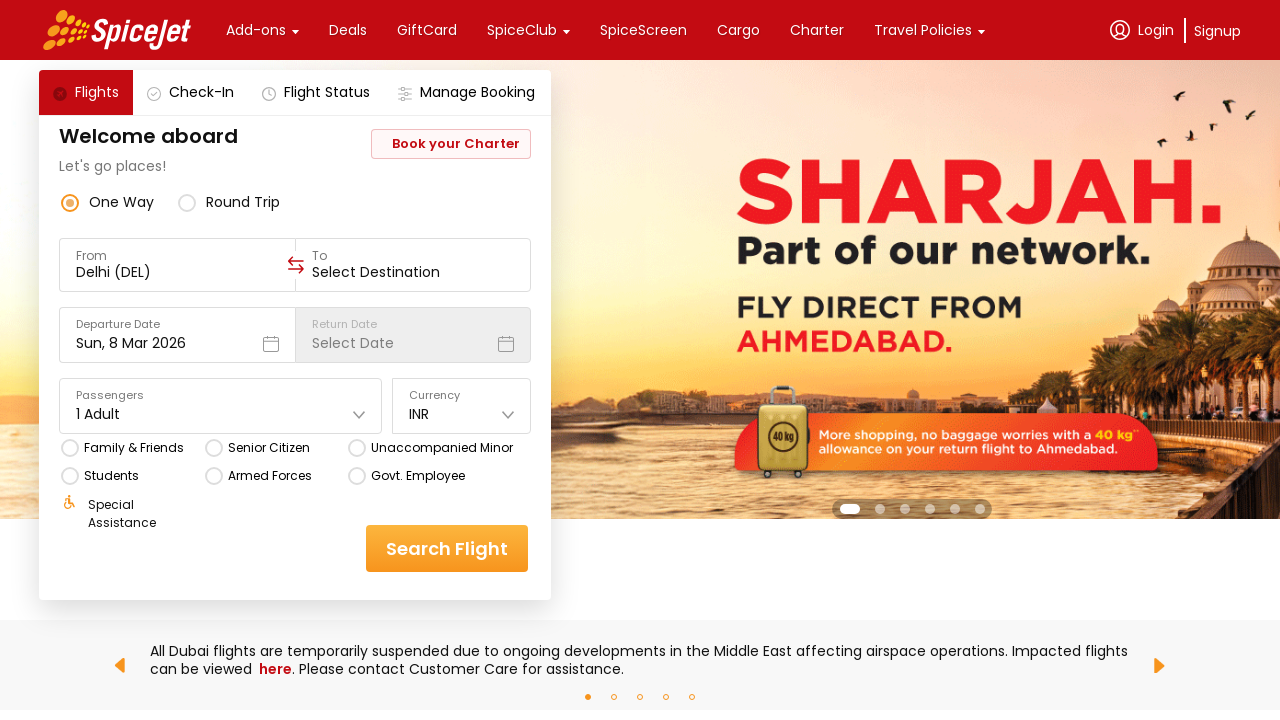

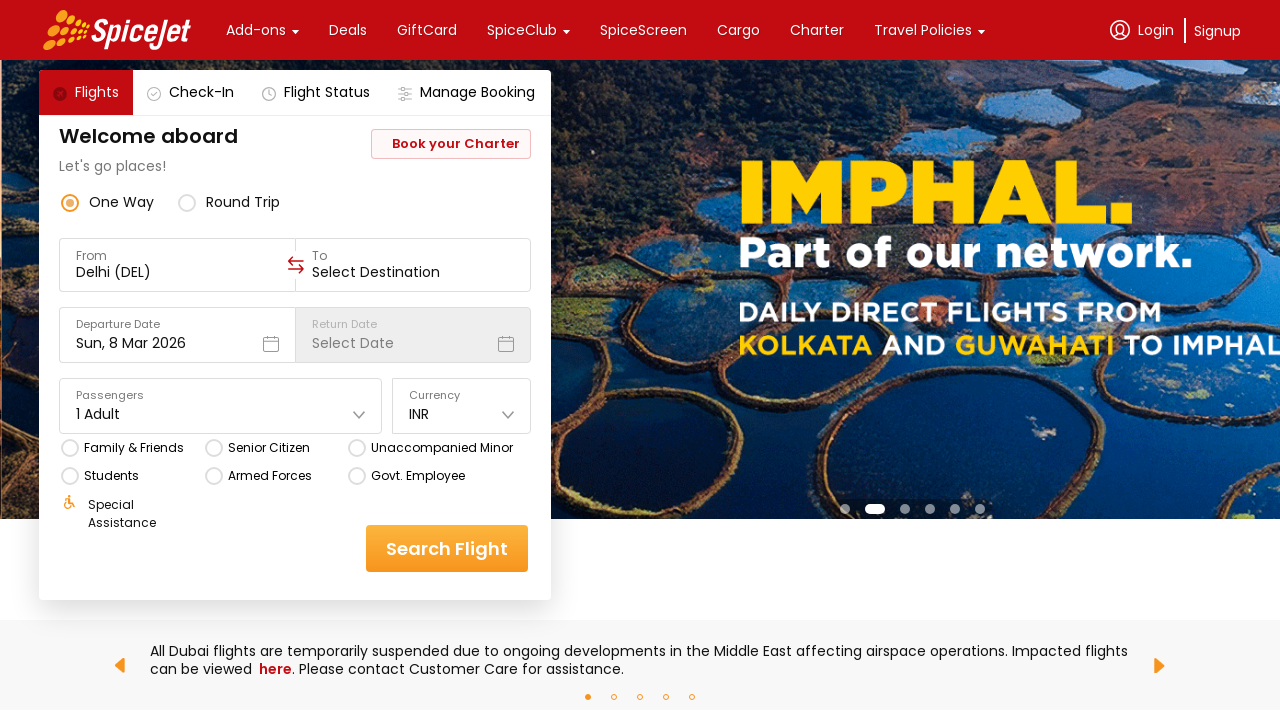